Simple navigation test that opens the Tech With Tim website and verifies the page loads successfully

Starting URL: https://techwithtim.net

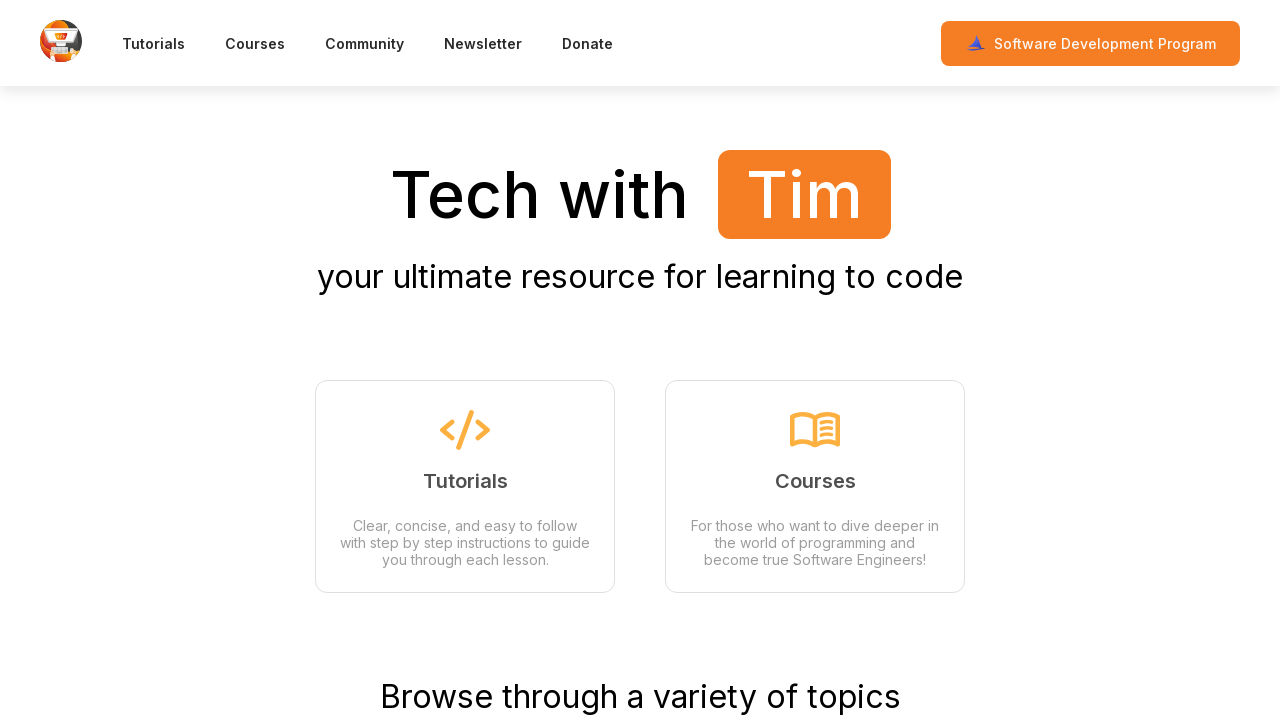

Waited for page to load (domcontentloaded state)
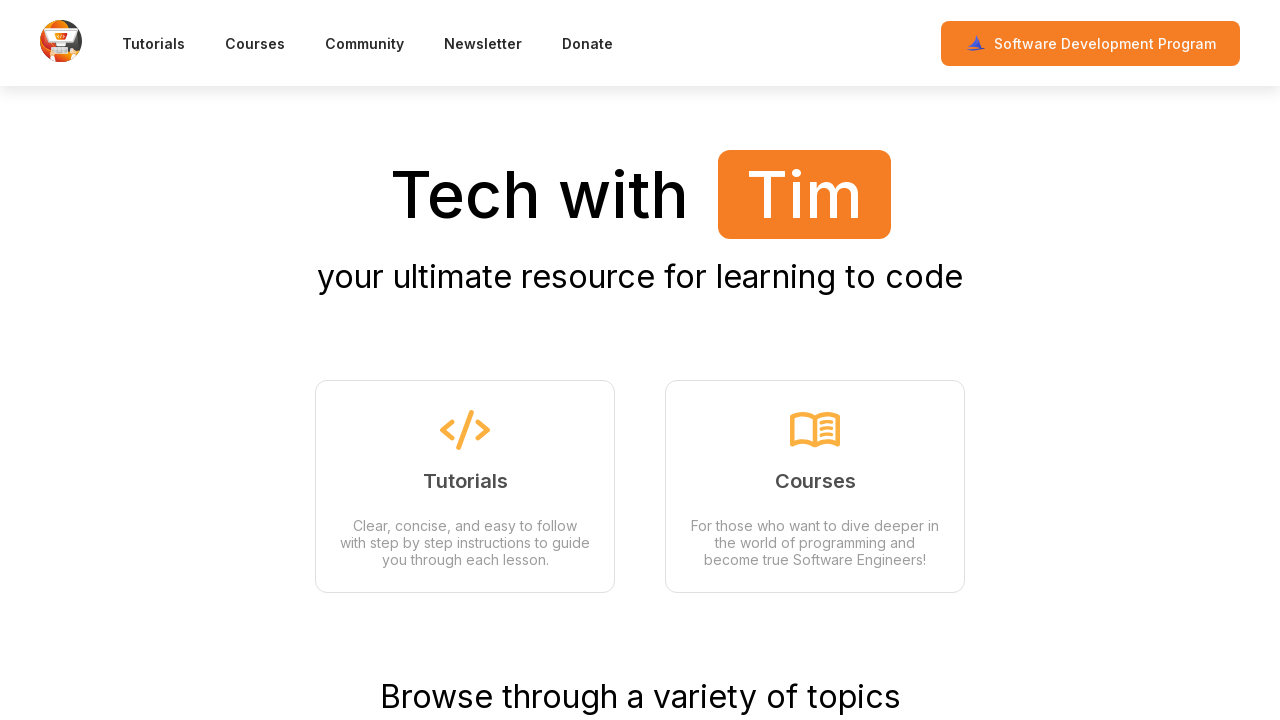

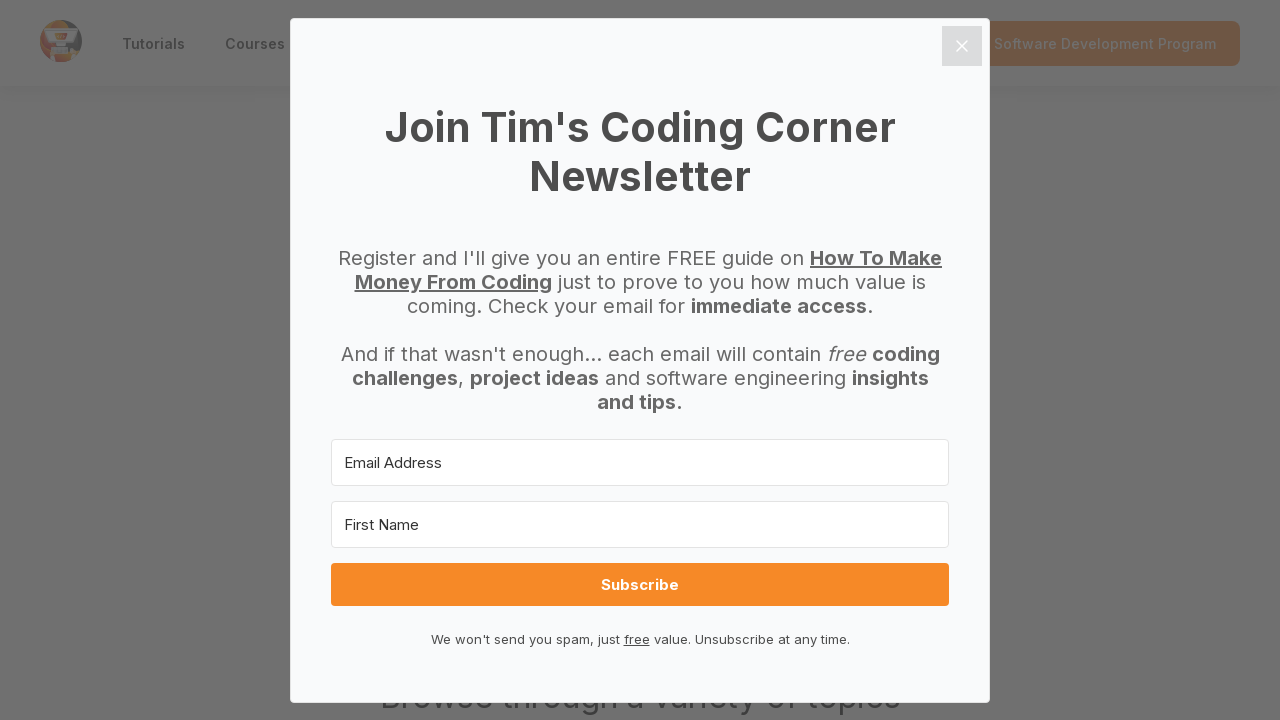